Simple test that navigates to AccuWeather homepage and verifies the page loads successfully

Starting URL: https://www.accuweather.com/

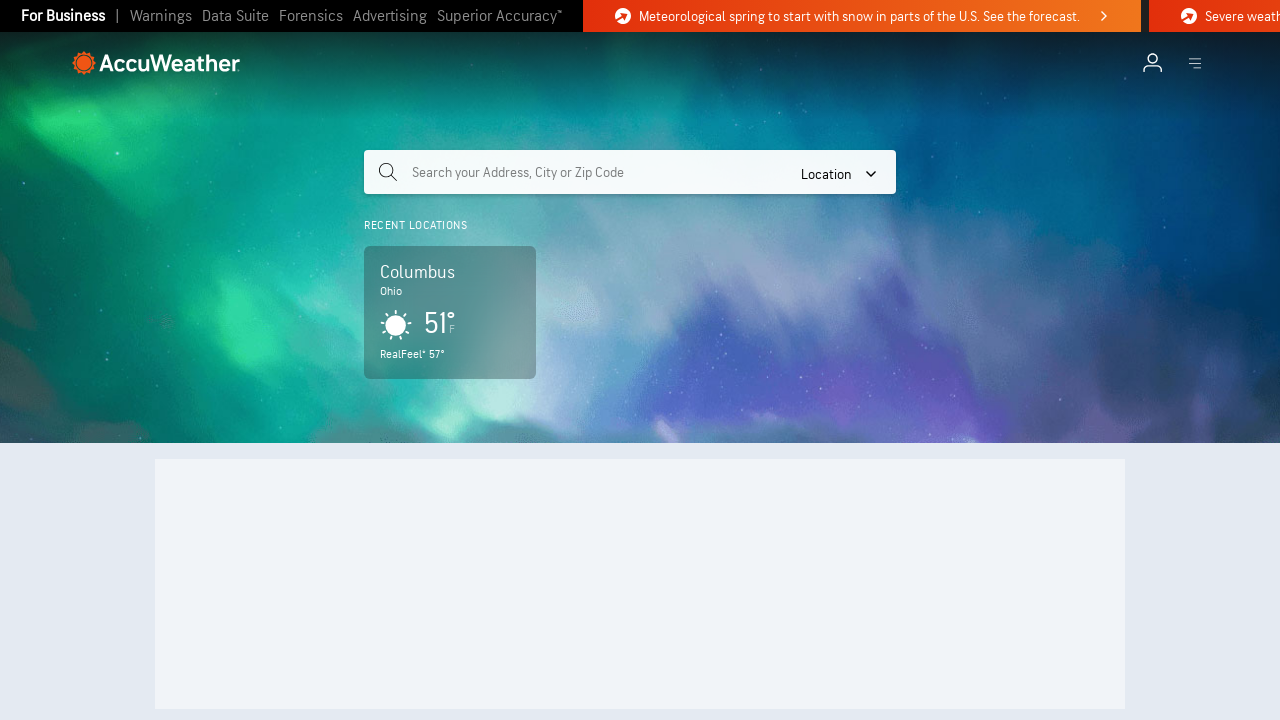

Navigated to AccuWeather homepage
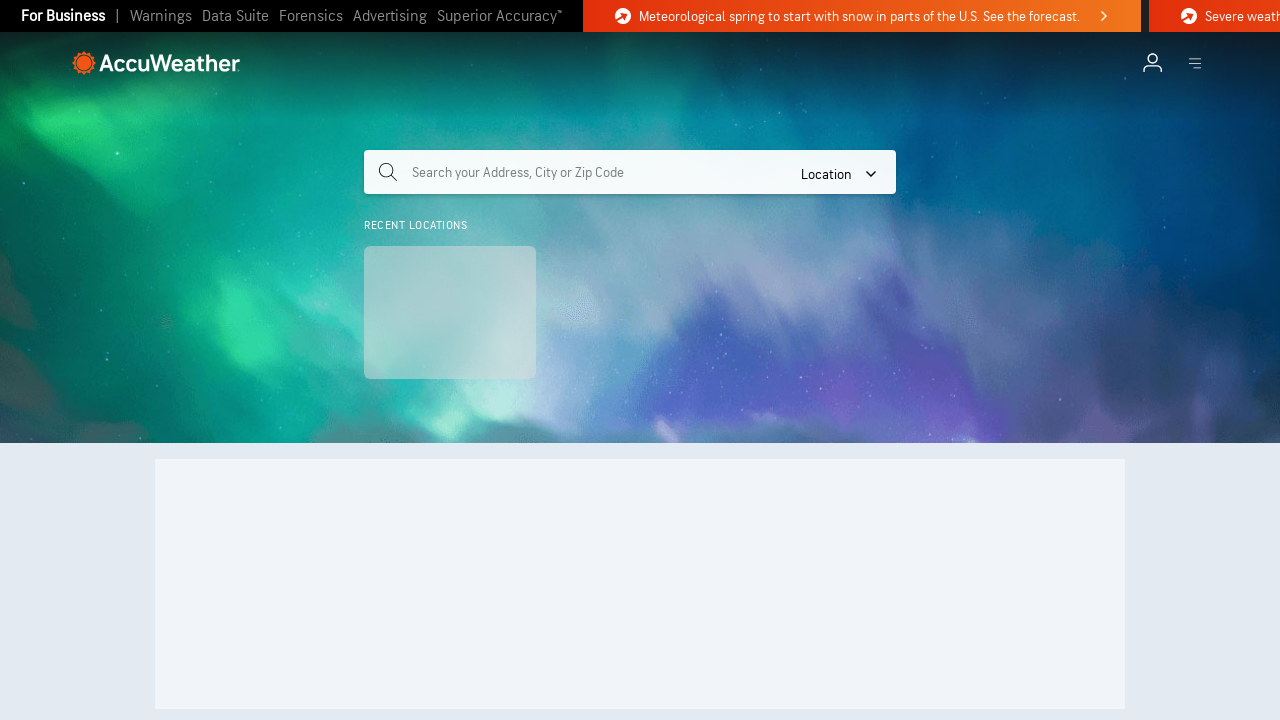

Page DOM content loaded successfully
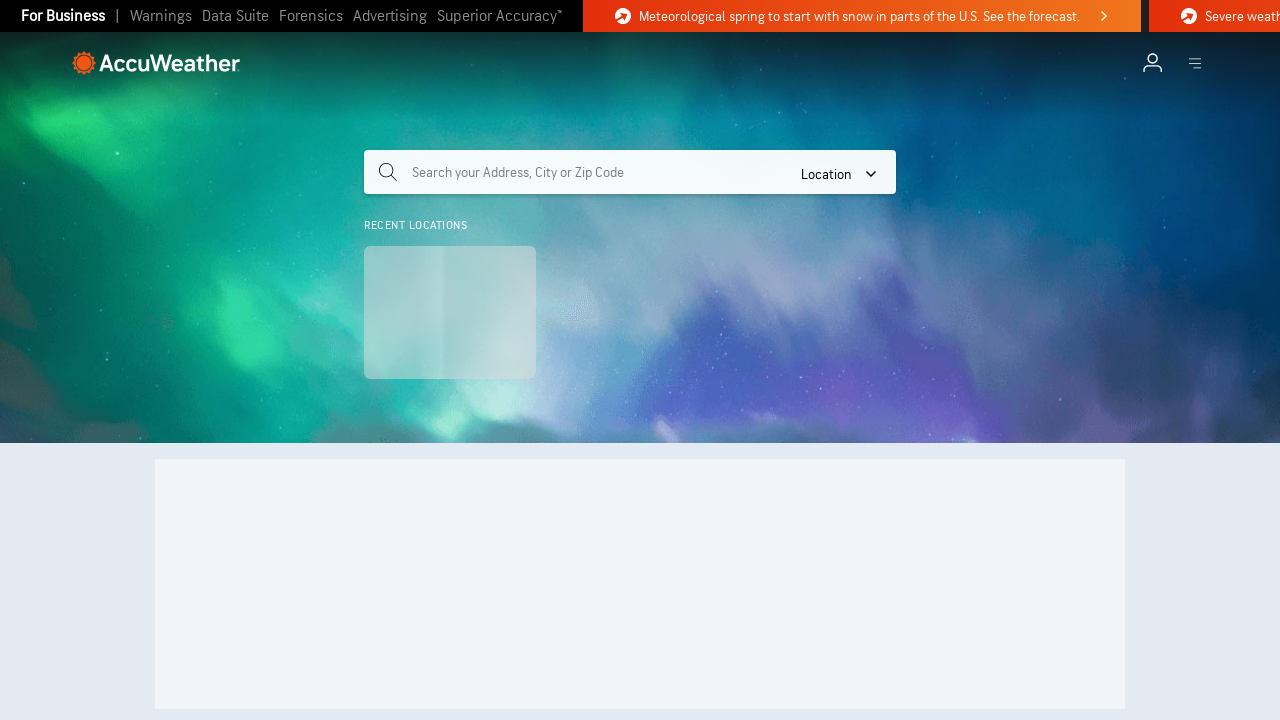

Verified page URL is AccuWeather homepage
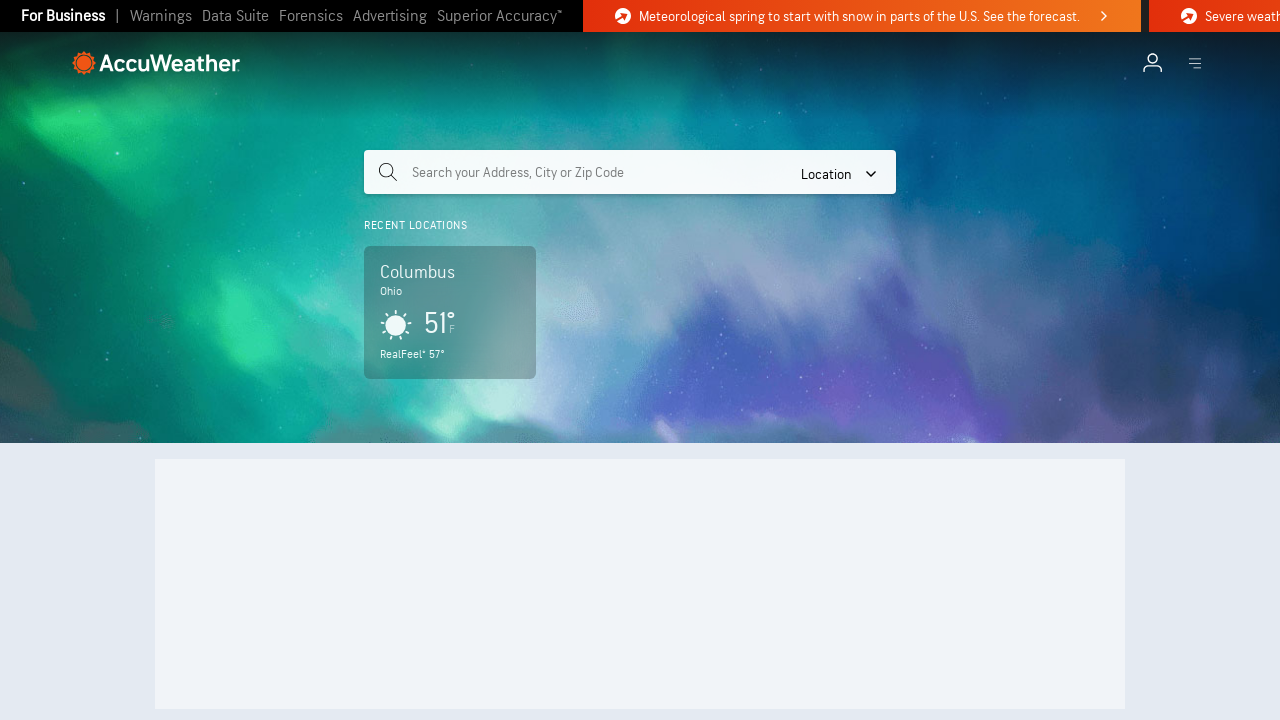

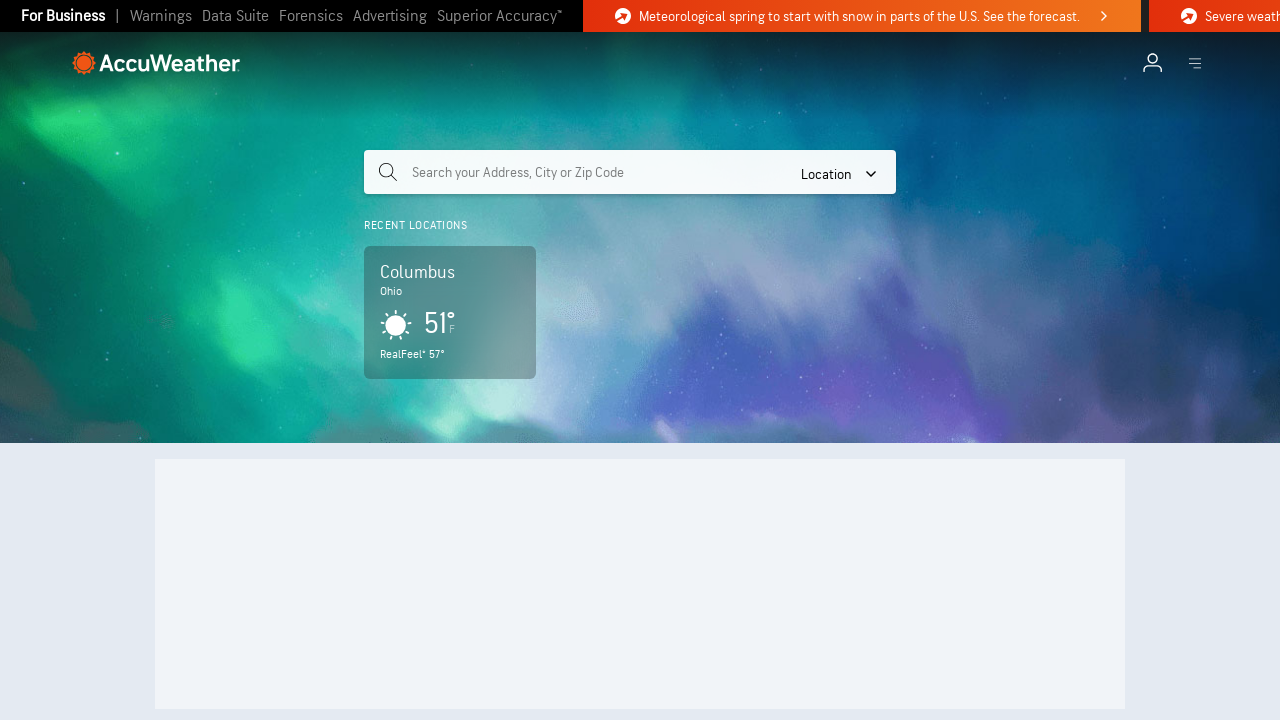